Tests unmarking todo items as complete by creating items, checking one, then unchecking it

Starting URL: https://demo.playwright.dev/todomvc

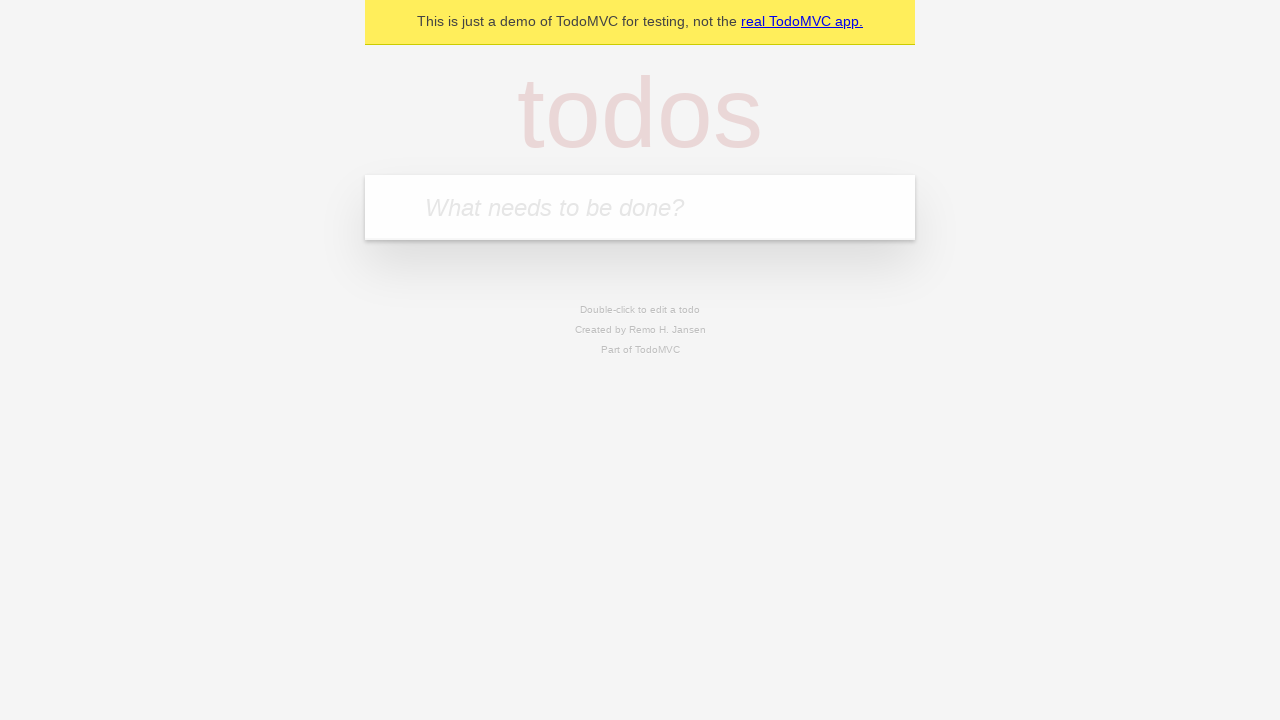

Located the 'What needs to be done?' input field
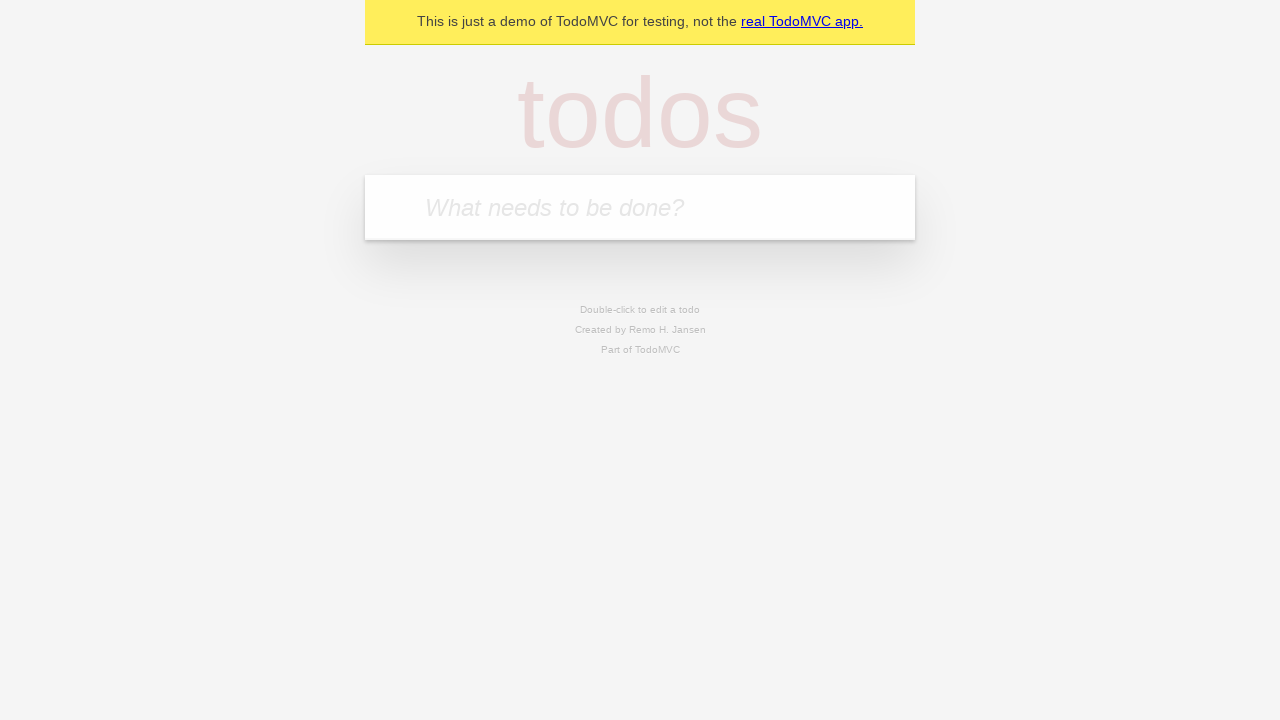

Filled input with 'buy some cheese' on internal:attr=[placeholder="What needs to be done?"i]
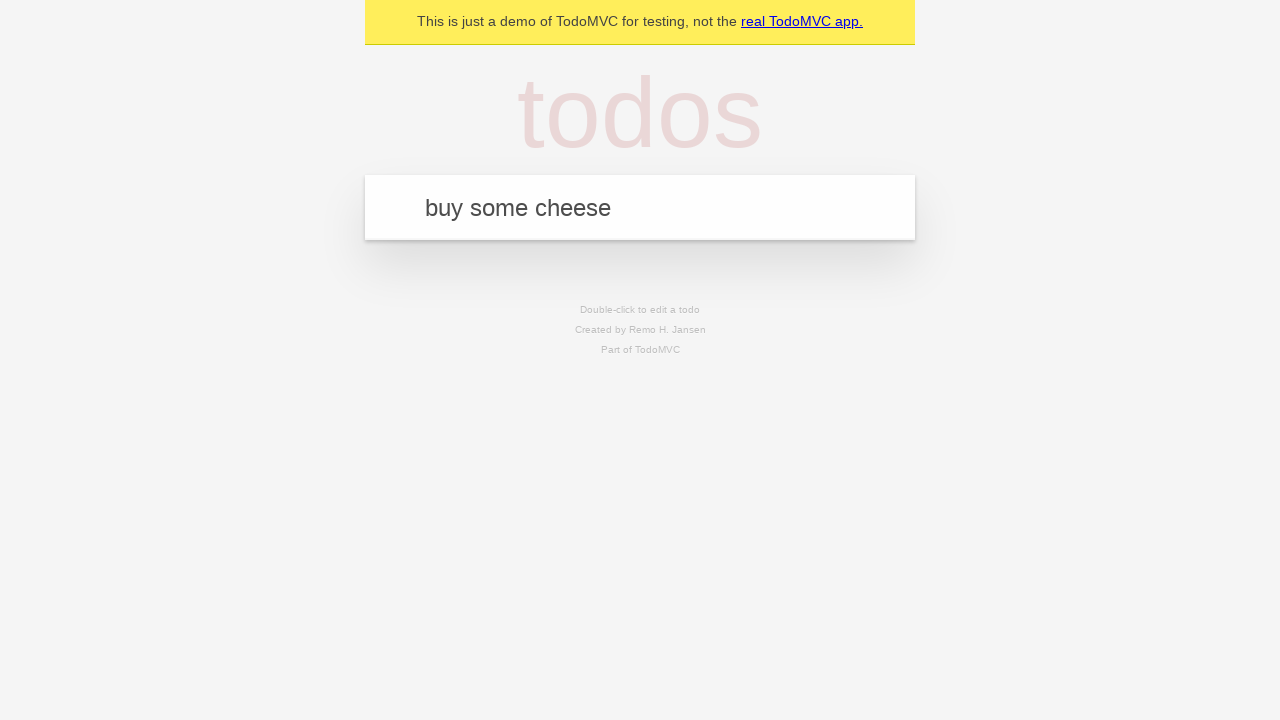

Pressed Enter to create first todo item on internal:attr=[placeholder="What needs to be done?"i]
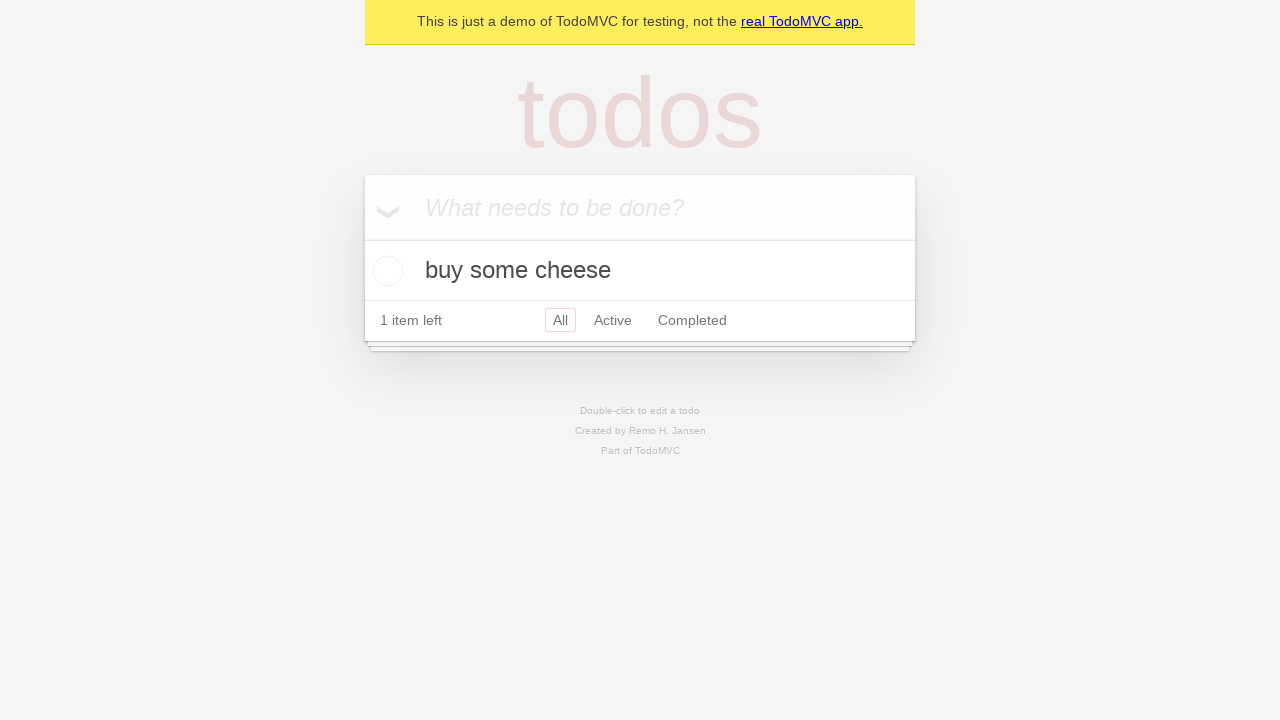

Filled input with 'feed the cat' on internal:attr=[placeholder="What needs to be done?"i]
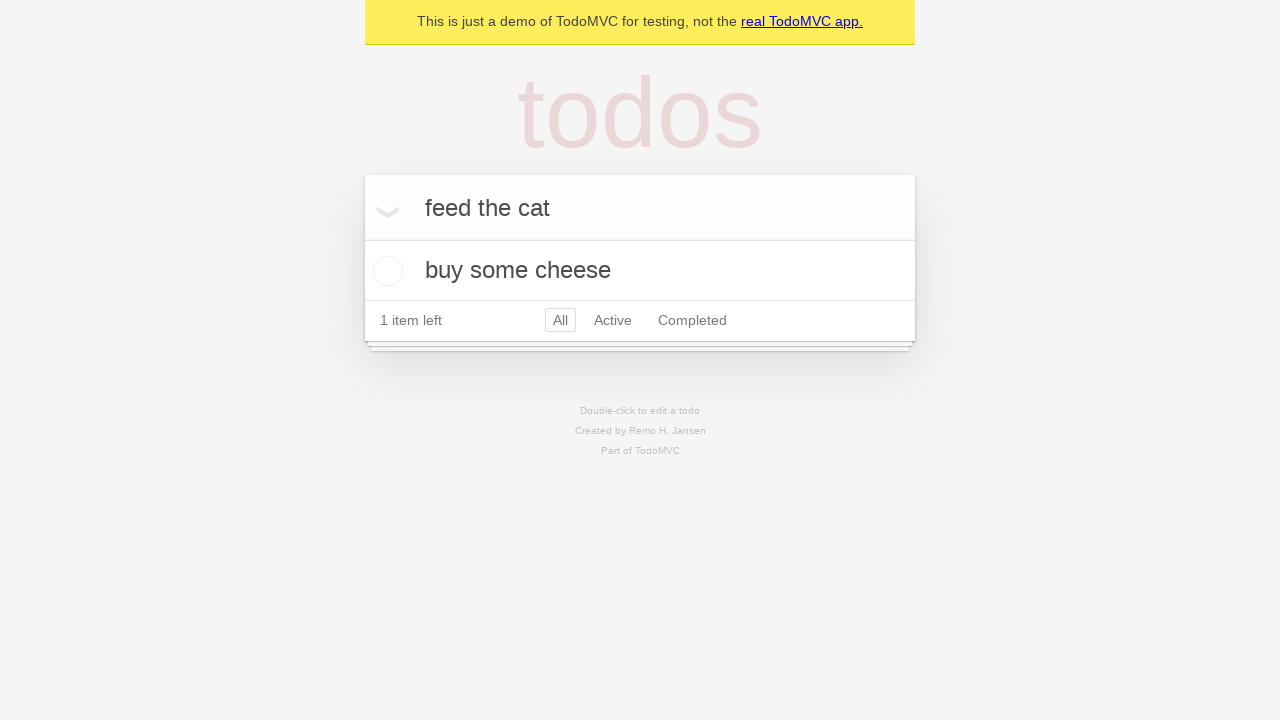

Pressed Enter to create second todo item on internal:attr=[placeholder="What needs to be done?"i]
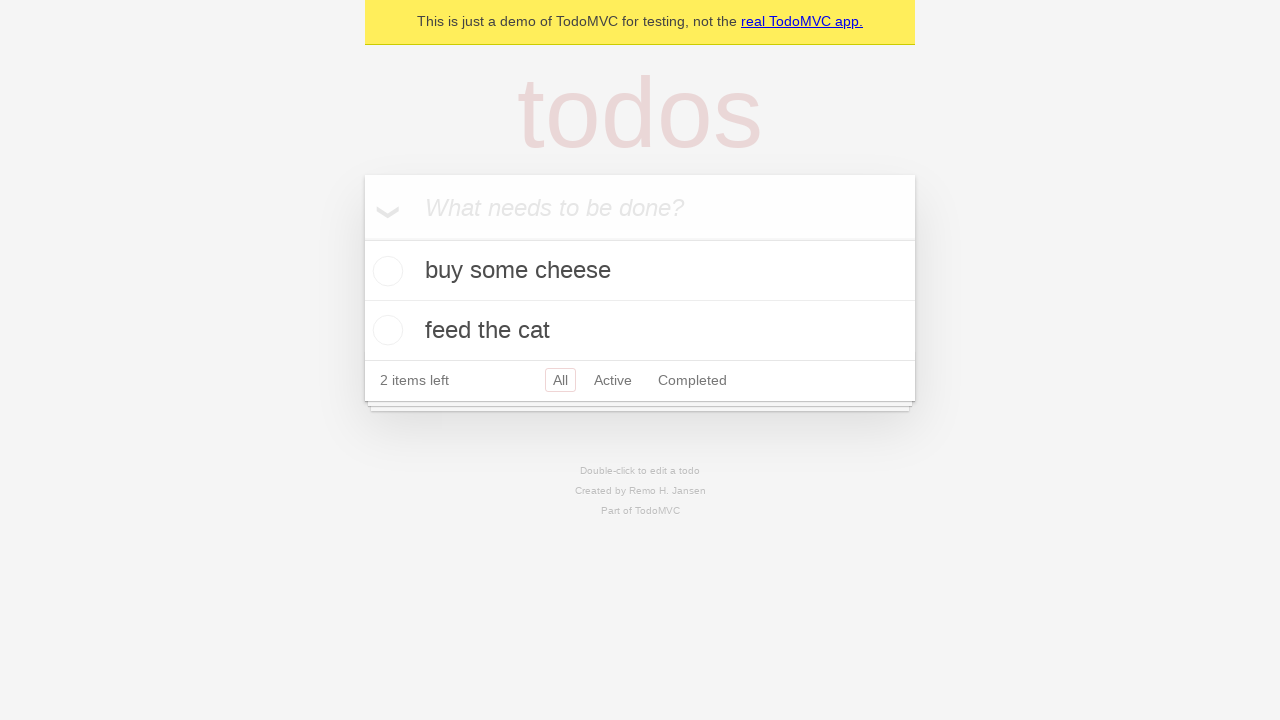

Located the first todo item
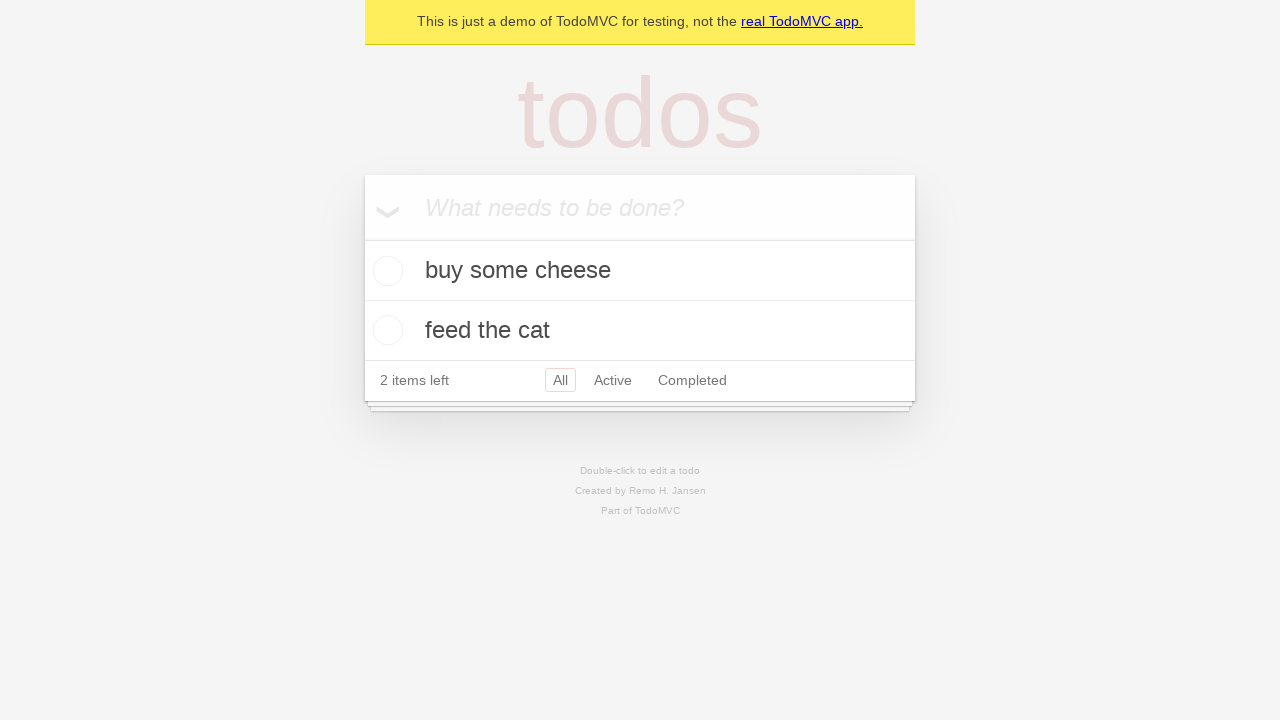

Located the checkbox for the first todo item
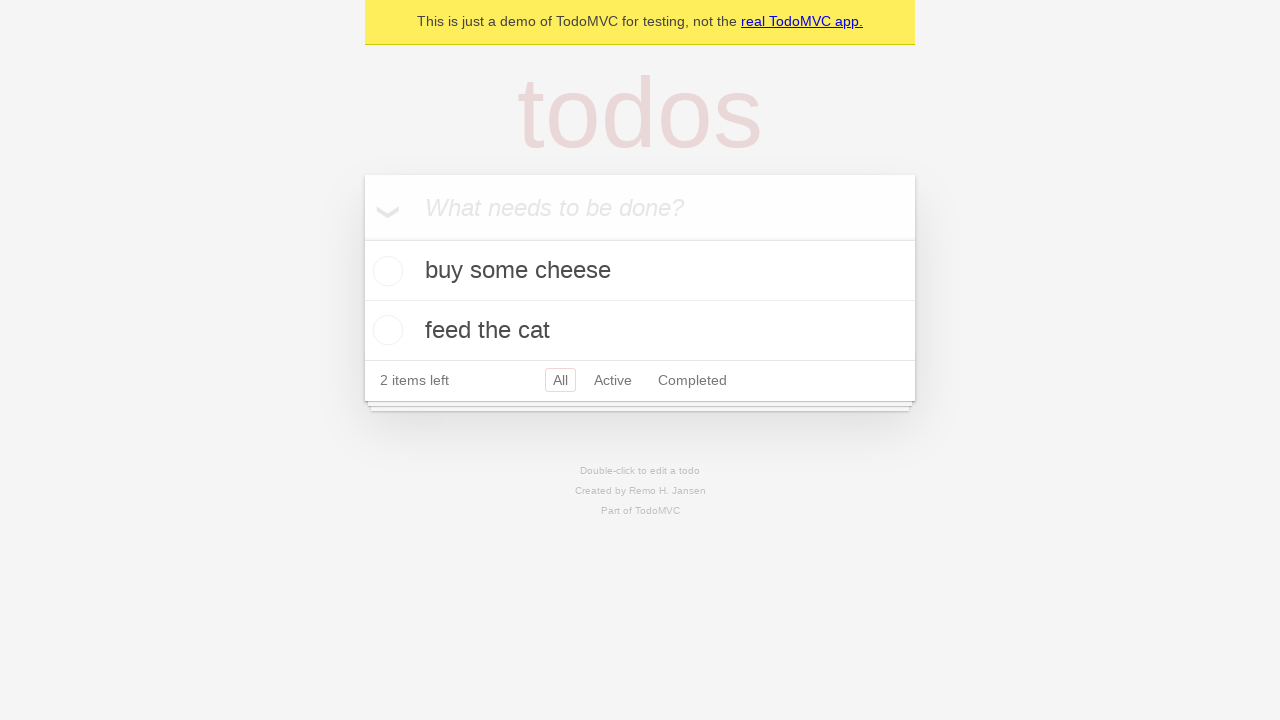

Checked the first todo item as complete at (385, 271) on internal:testid=[data-testid="todo-item"s] >> nth=0 >> internal:role=checkbox
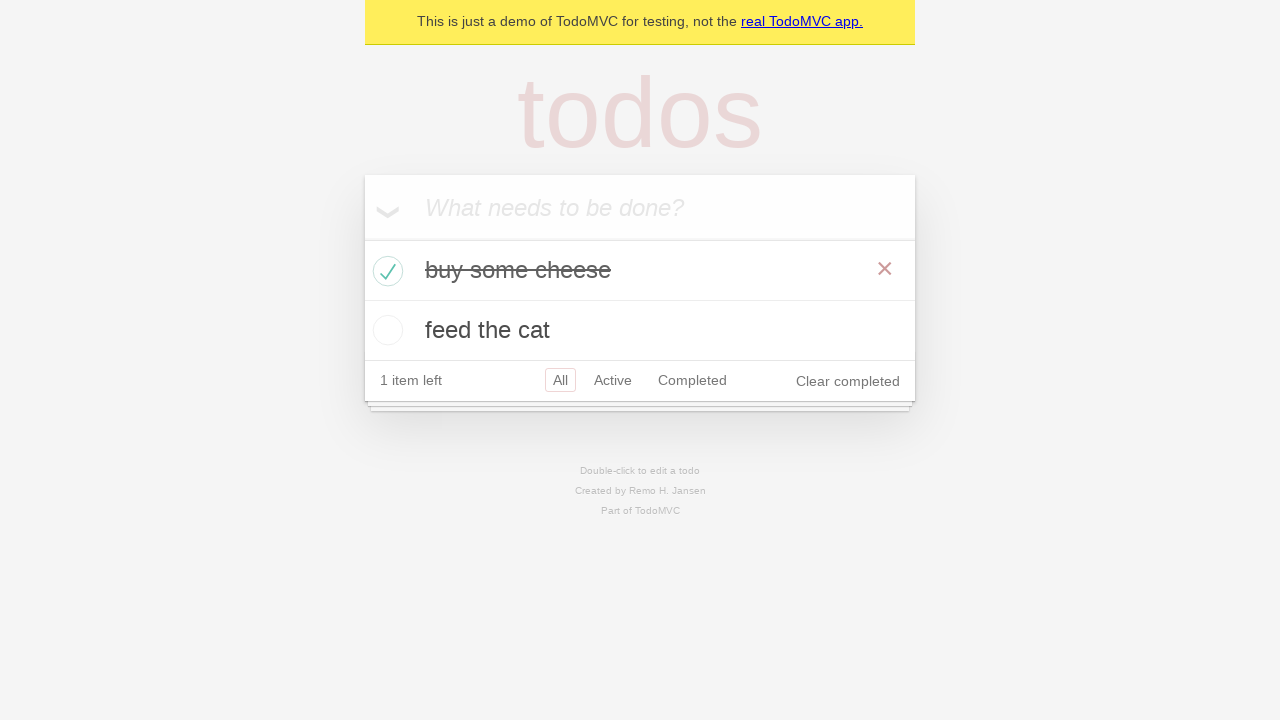

Unchecked the first todo item to mark it incomplete at (385, 271) on internal:testid=[data-testid="todo-item"s] >> nth=0 >> internal:role=checkbox
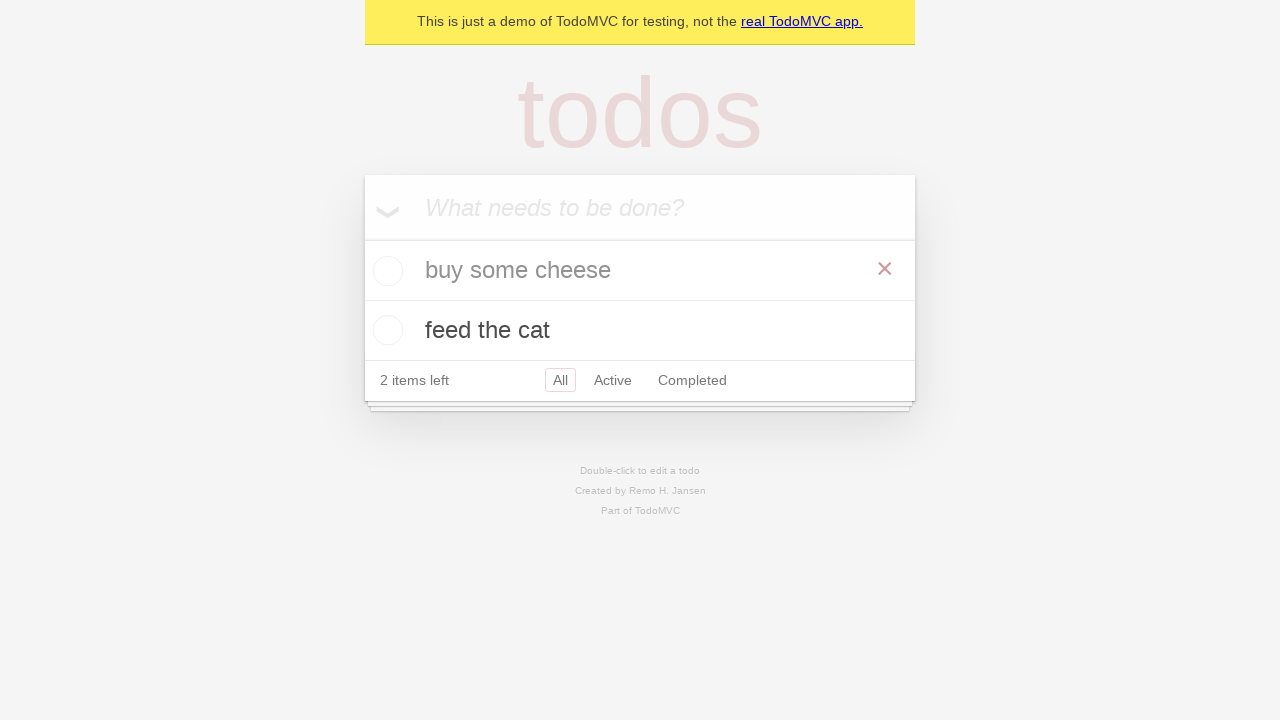

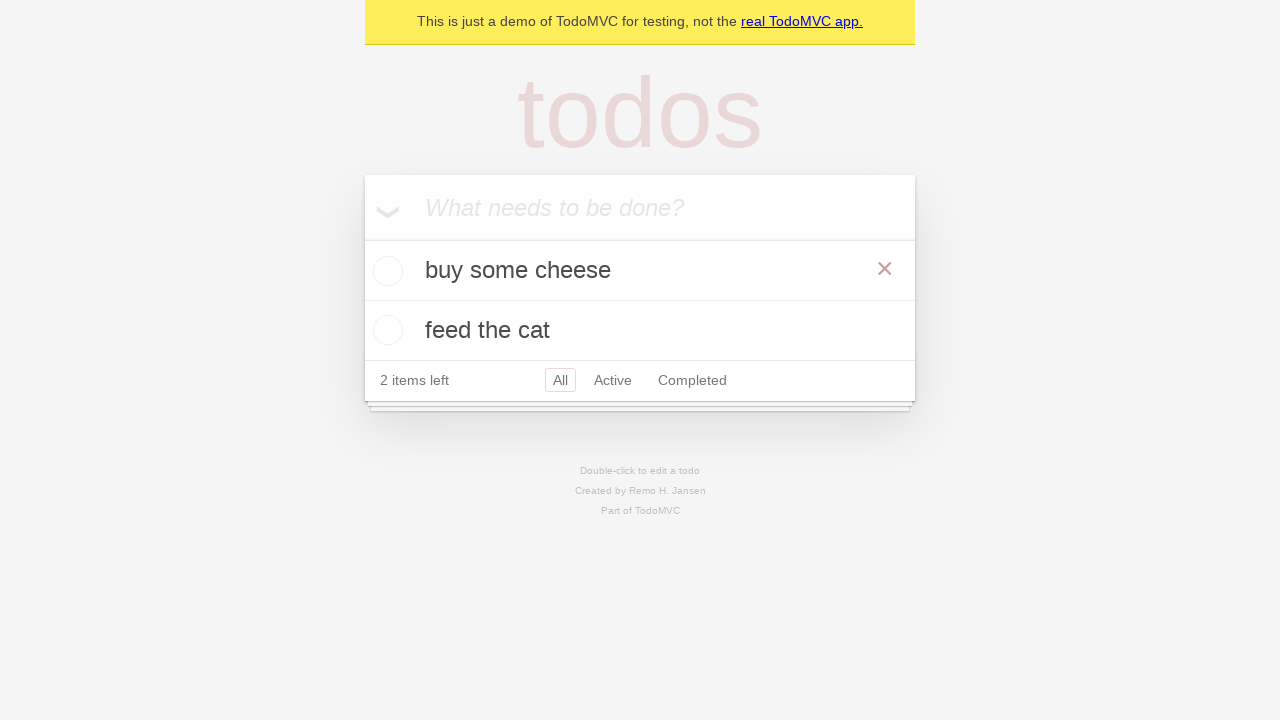